Tests that the Clear completed button is hidden when there are no completed items

Starting URL: https://demo.playwright.dev/todomvc

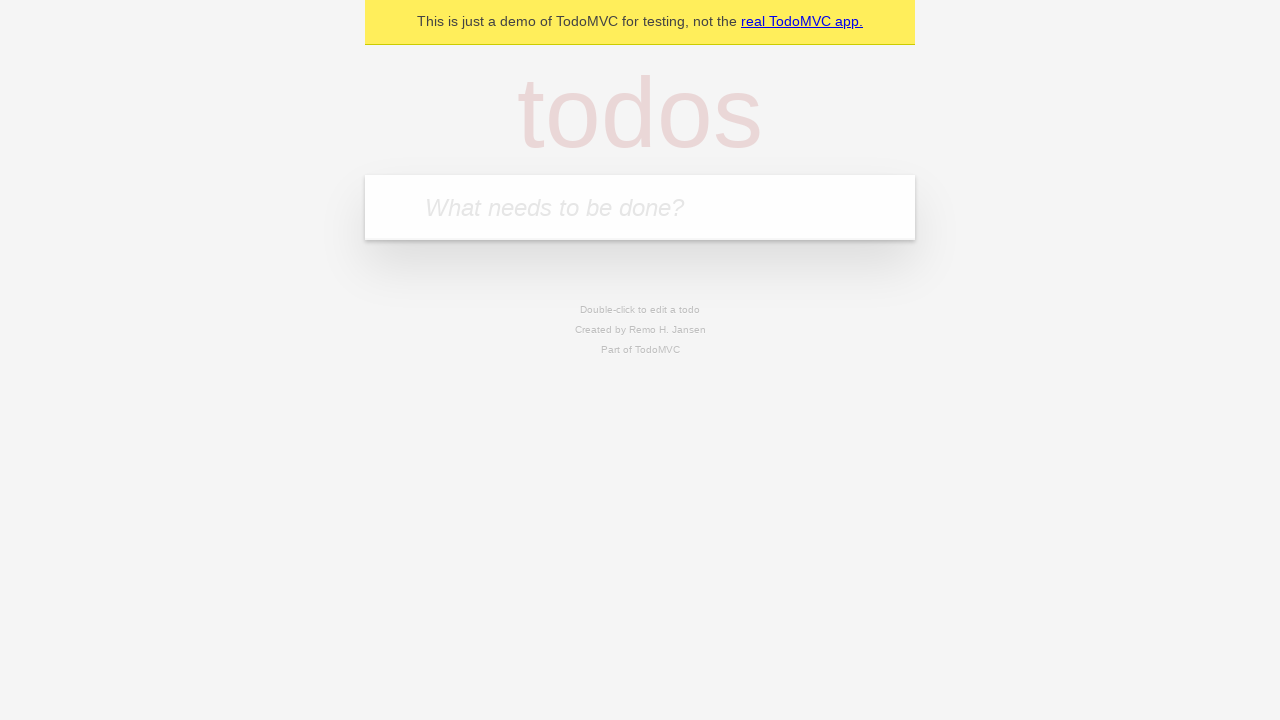

Filled todo input with 'buy some cheese' on internal:attr=[placeholder="What needs to be done?"i]
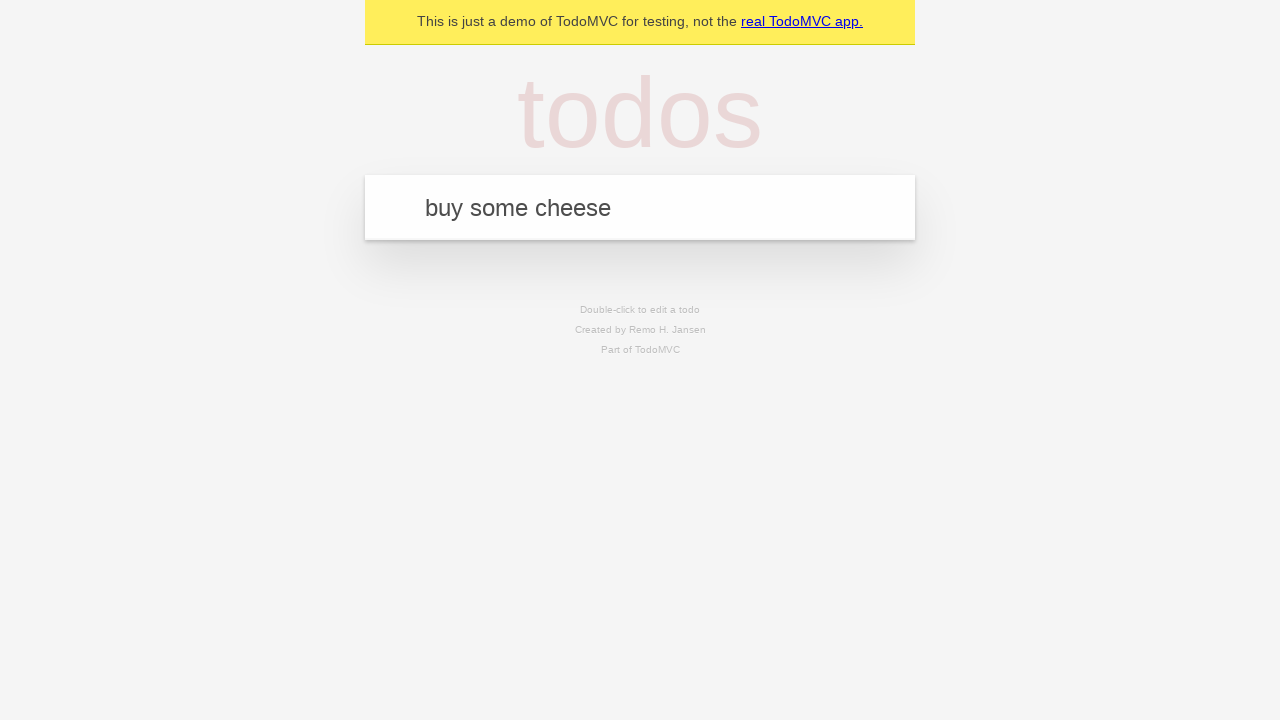

Pressed Enter to add first todo item on internal:attr=[placeholder="What needs to be done?"i]
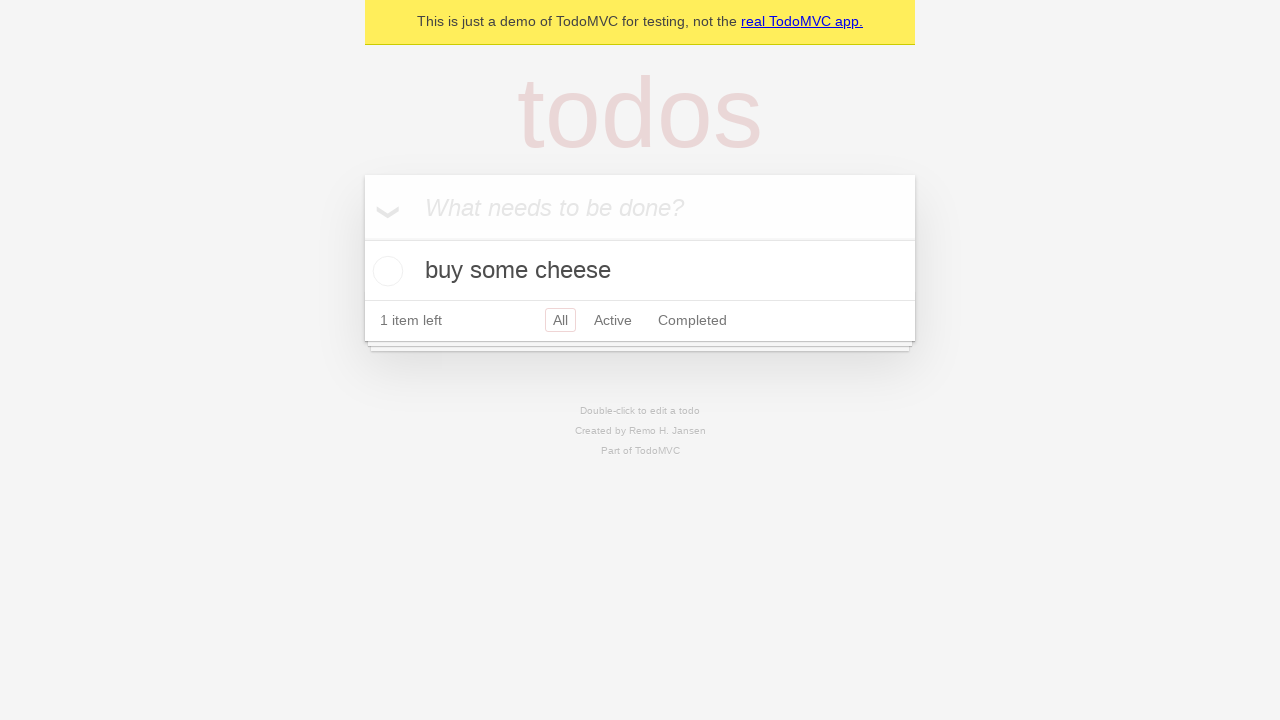

Filled todo input with 'feed the cat' on internal:attr=[placeholder="What needs to be done?"i]
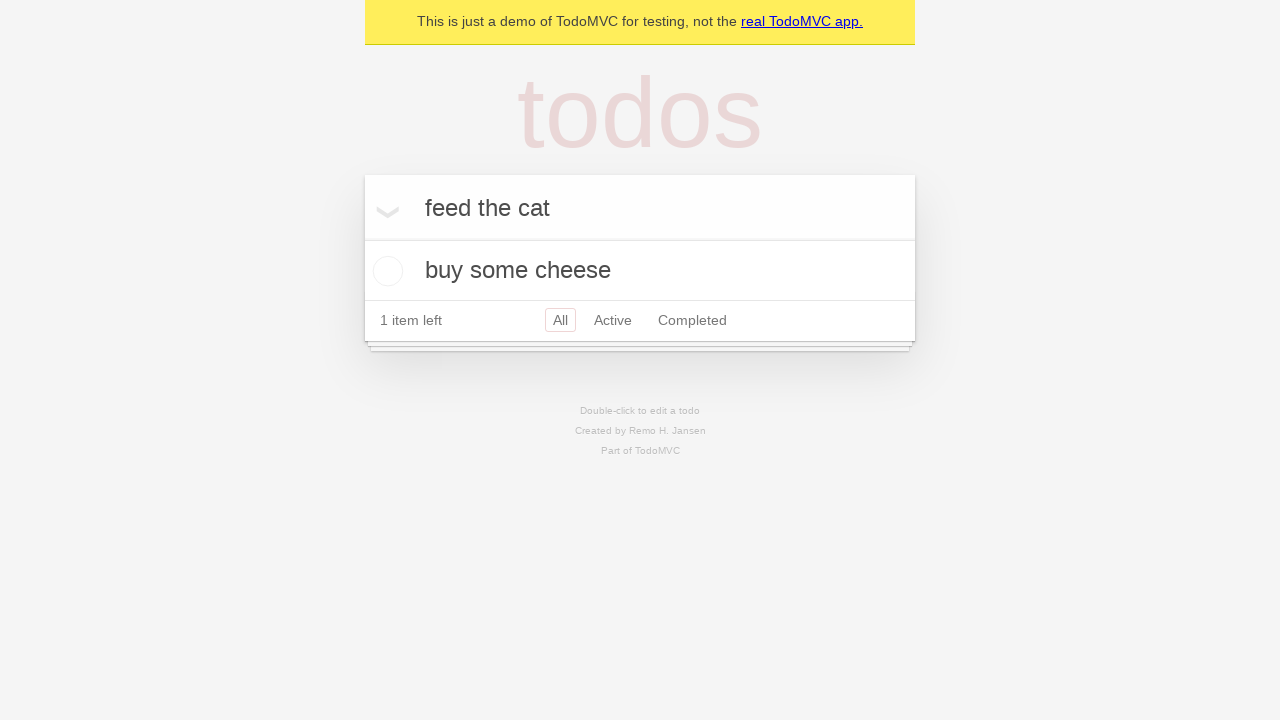

Pressed Enter to add second todo item on internal:attr=[placeholder="What needs to be done?"i]
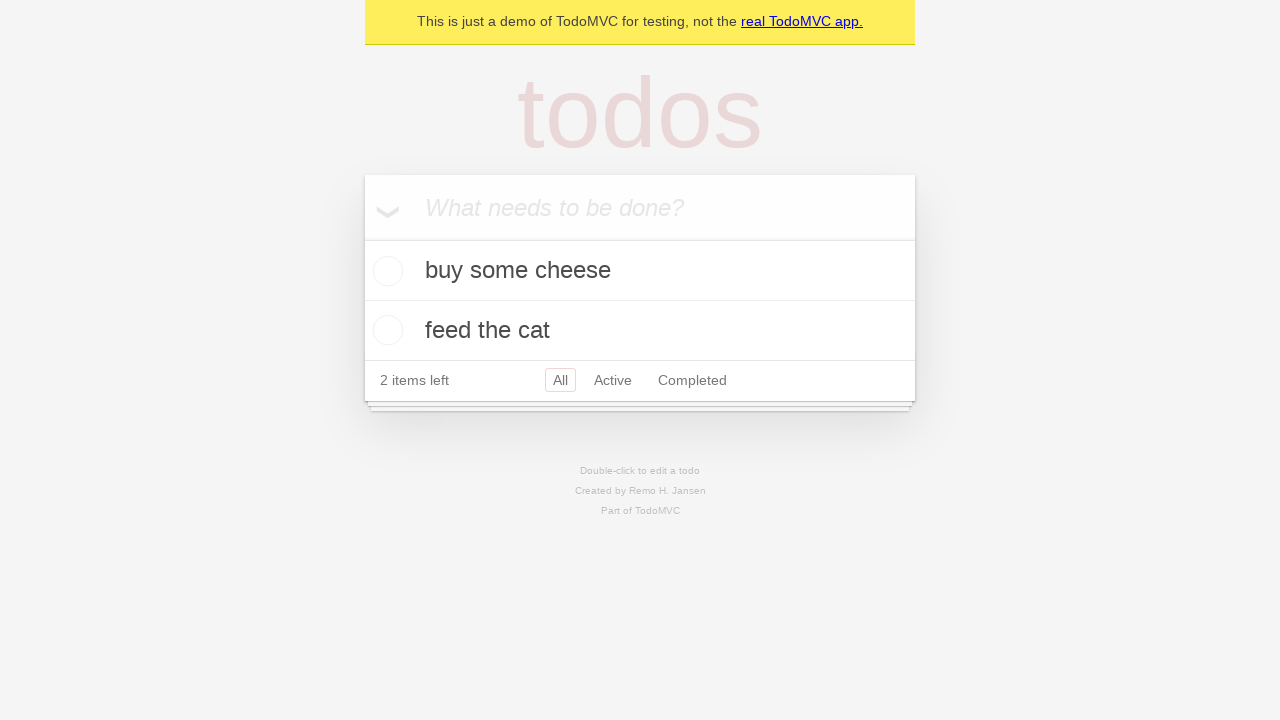

Filled todo input with 'book a doctors appointment' on internal:attr=[placeholder="What needs to be done?"i]
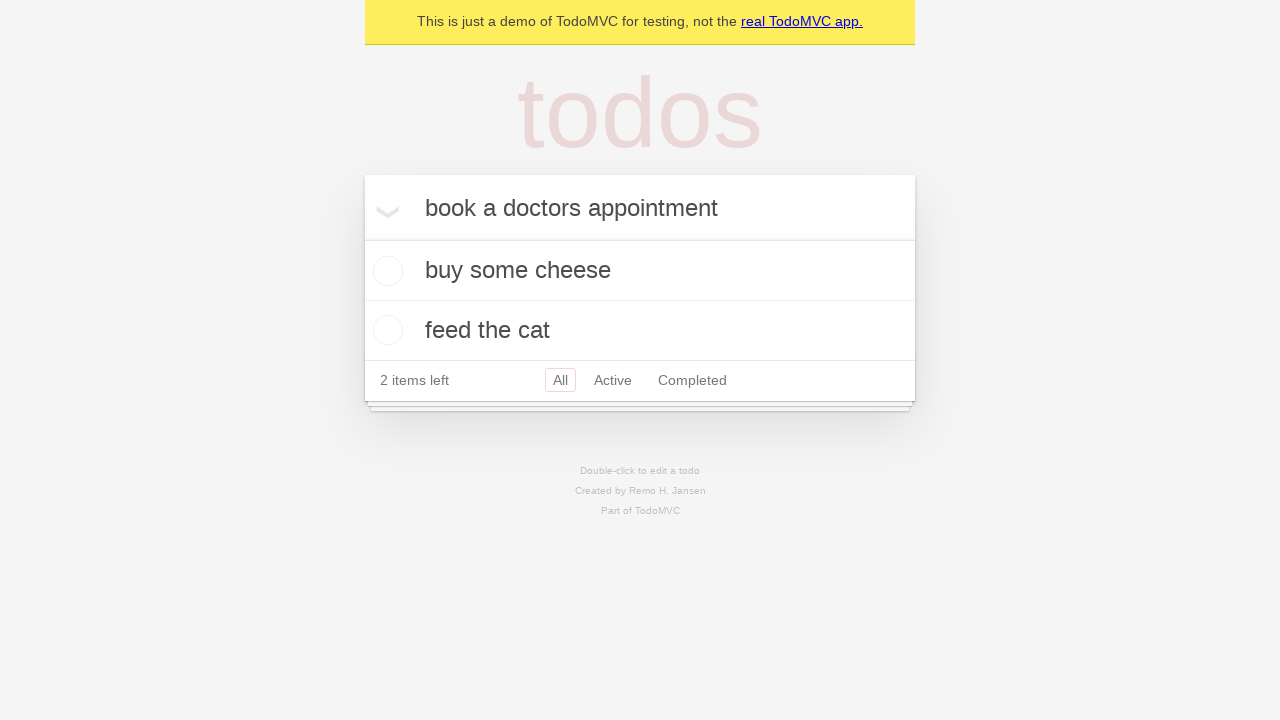

Pressed Enter to add third todo item on internal:attr=[placeholder="What needs to be done?"i]
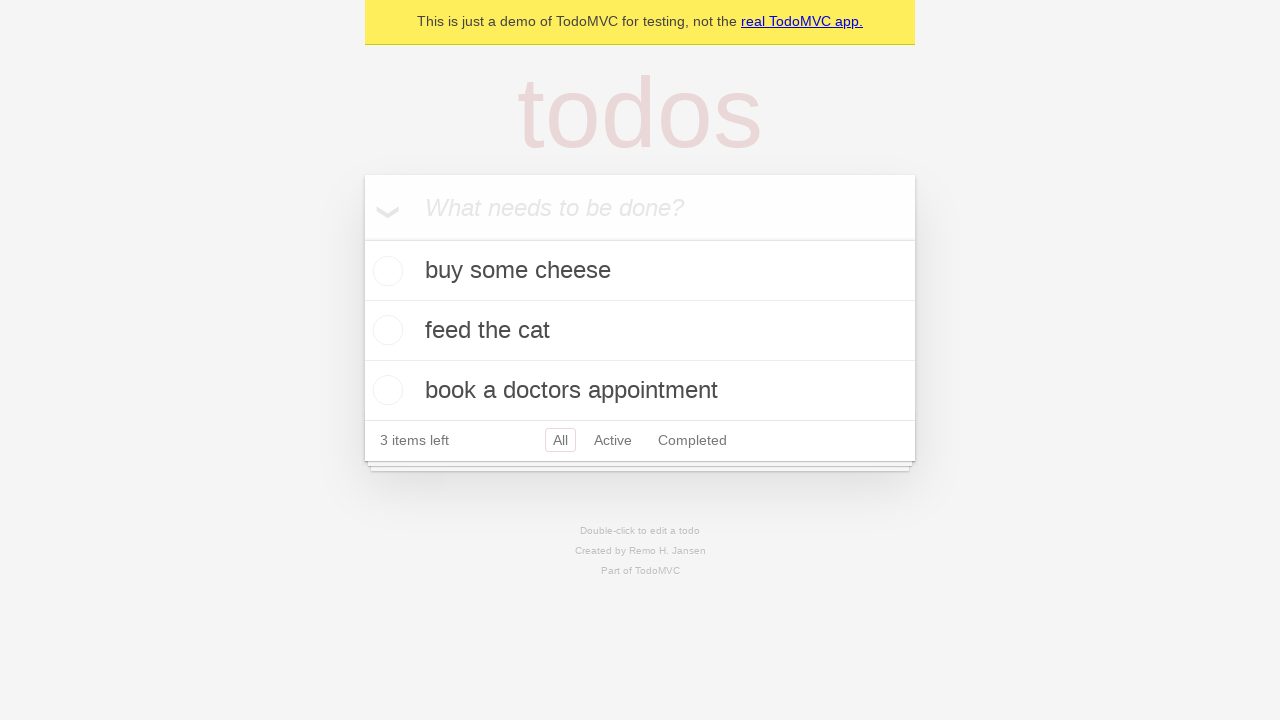

Checked the first todo item to mark it as completed at (385, 271) on .todo-list li .toggle >> nth=0
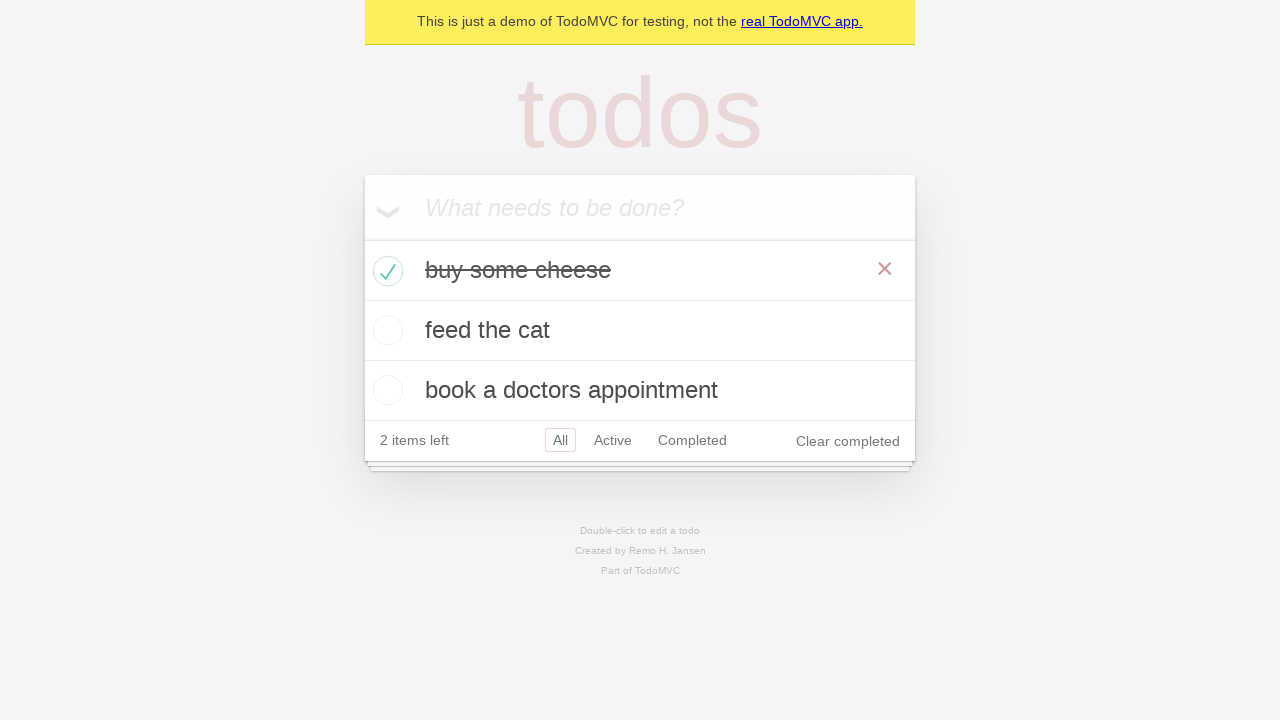

Clicked 'Clear completed' button to remove completed items at (848, 441) on internal:role=button[name="Clear completed"i]
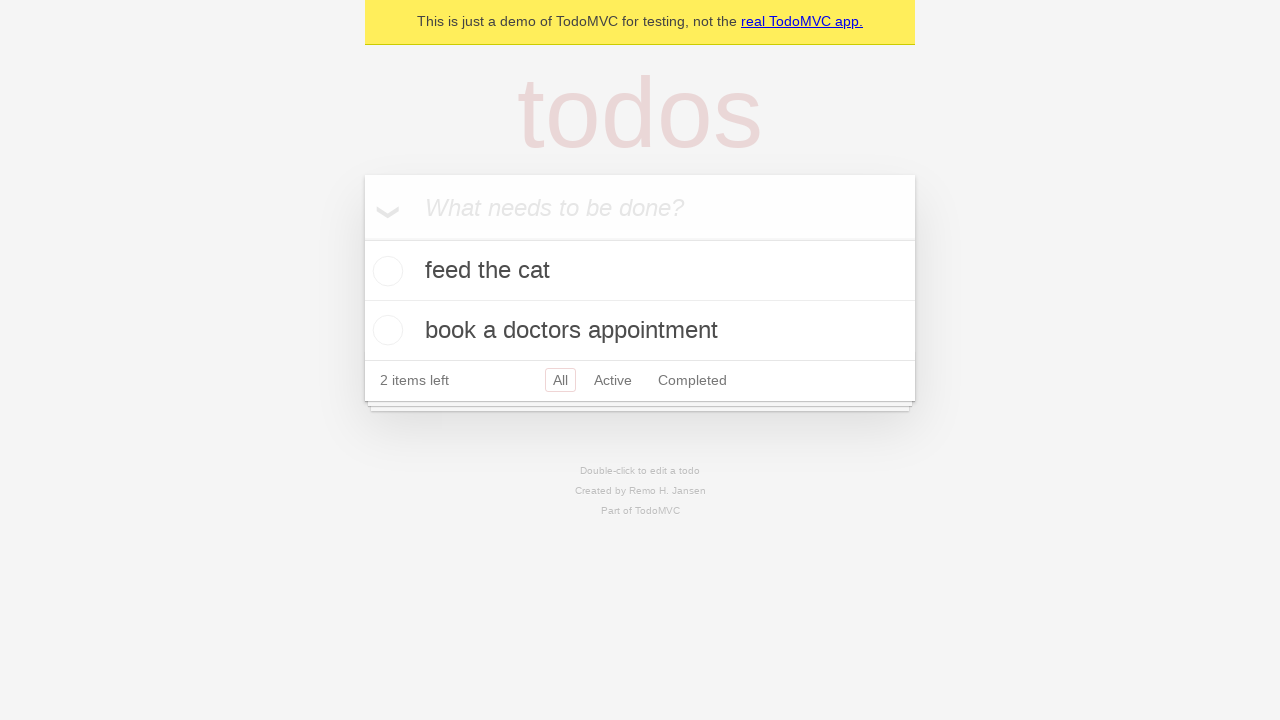

Waited for 500ms for UI to update after clearing completed items
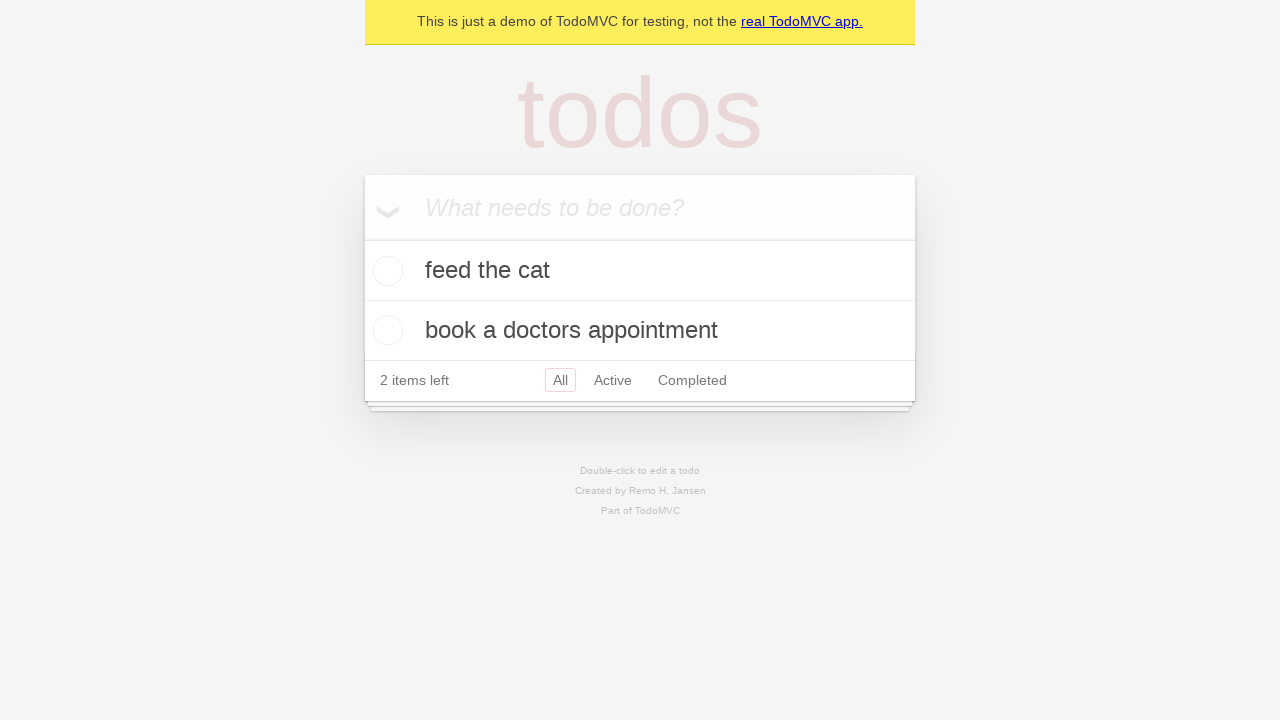

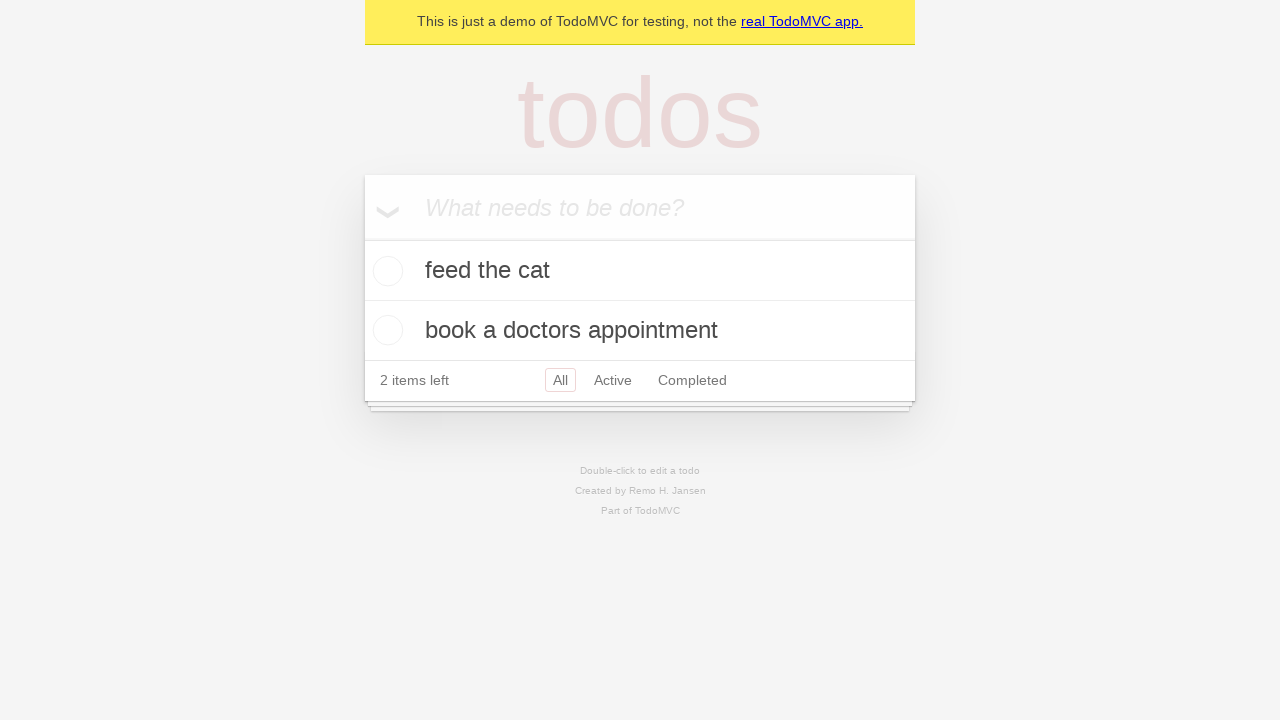